Tests a simple form by filling in first name, last name, city, and country fields using different element locator strategies, then submits the form

Starting URL: http://suninjuly.github.io/simple_form_find_task.html

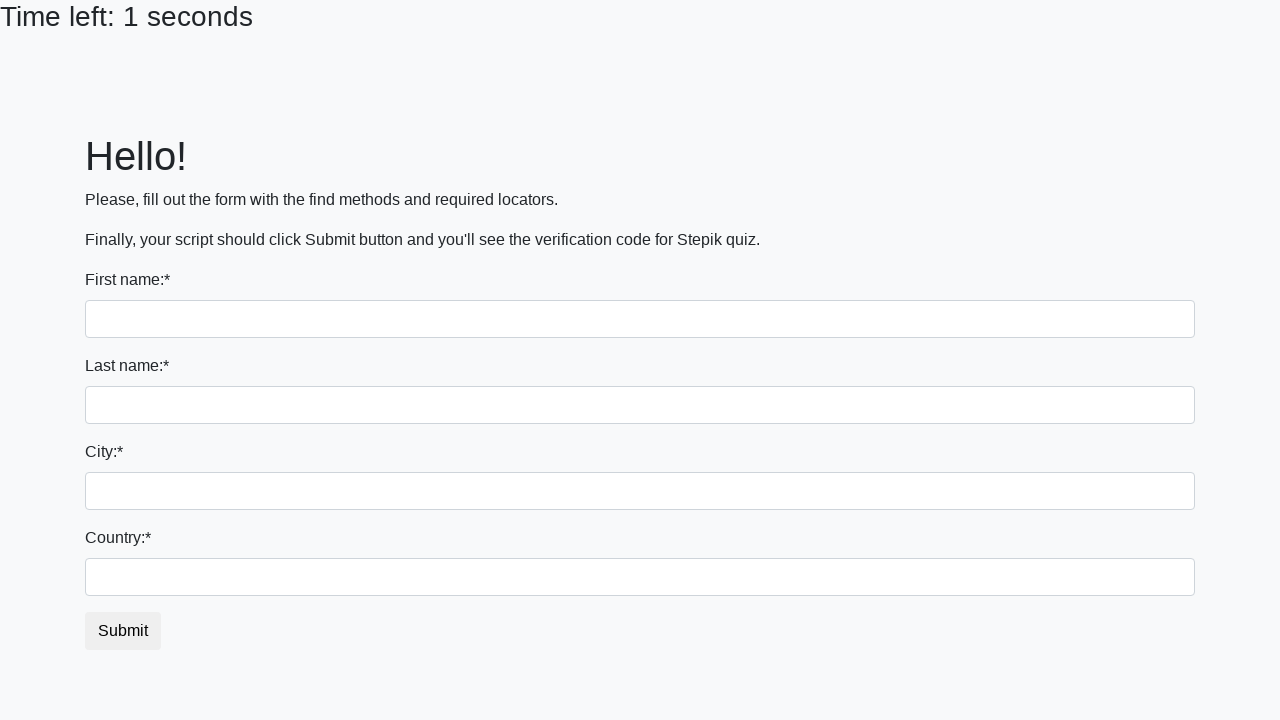

Filled first name field with 'Edwin' on input
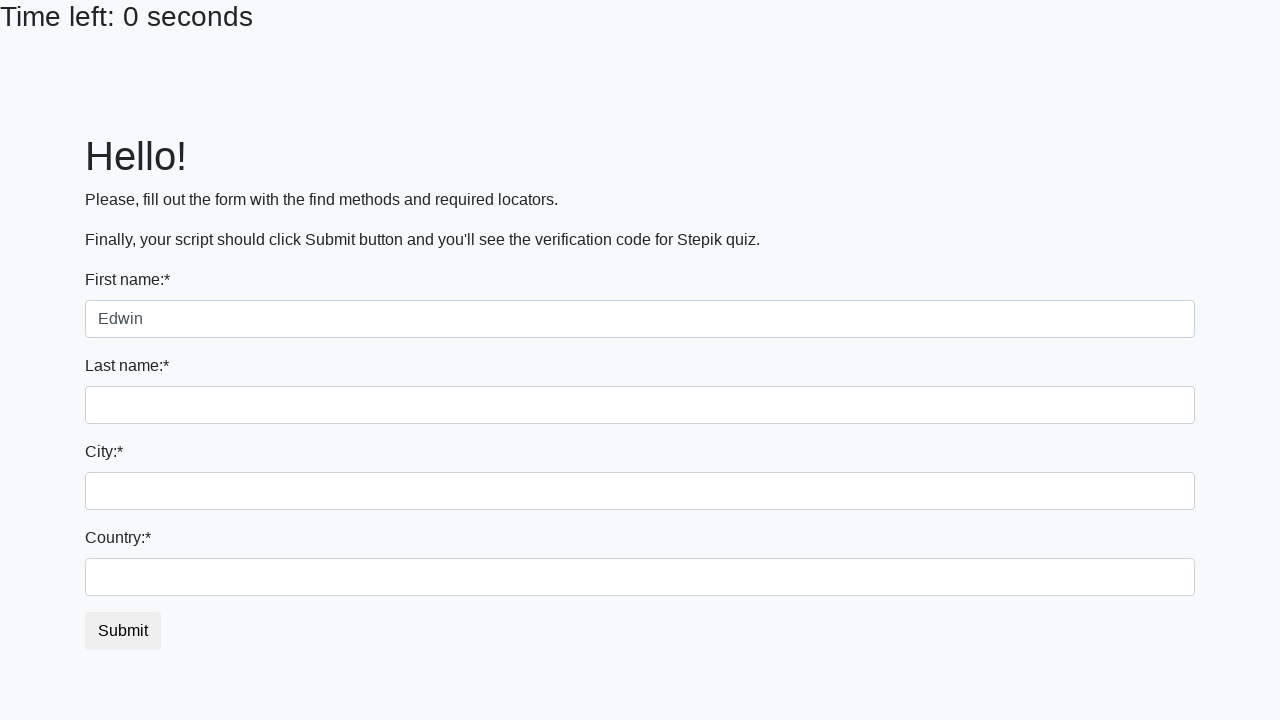

Filled last name field with 'Olsson' on input[name='last_name']
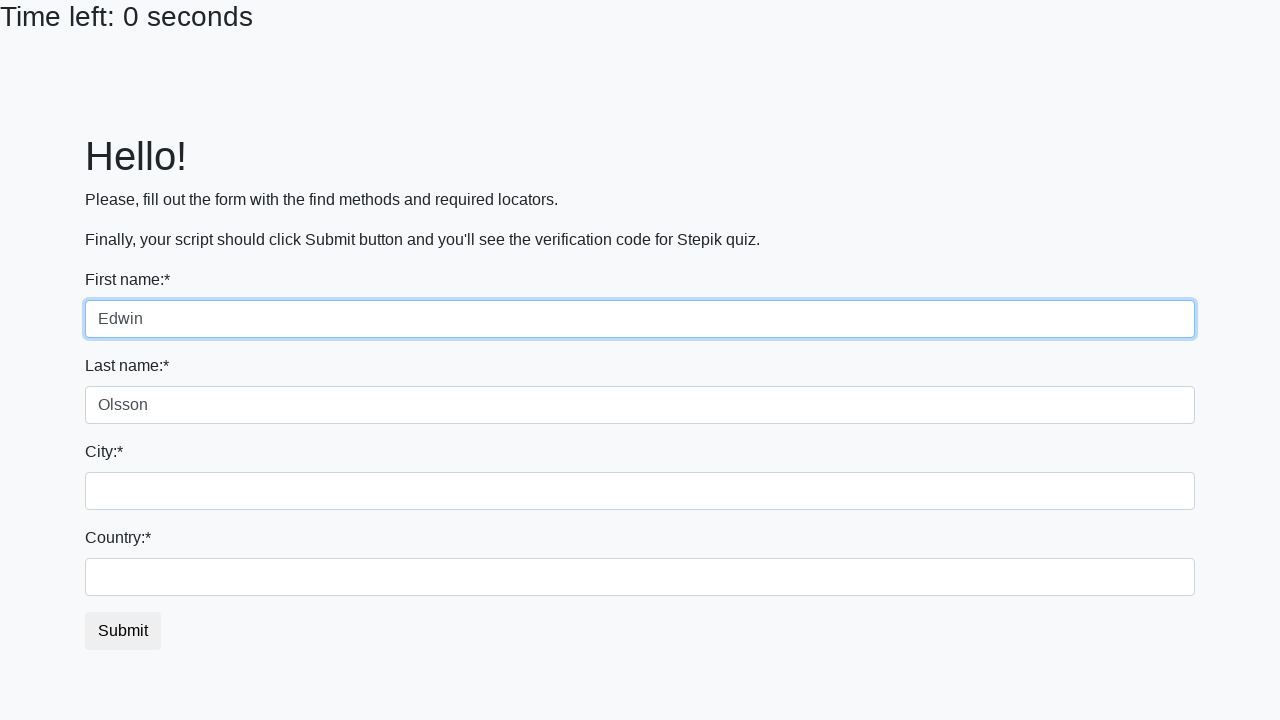

Filled city field with 'Stockholm' on .form-control.city
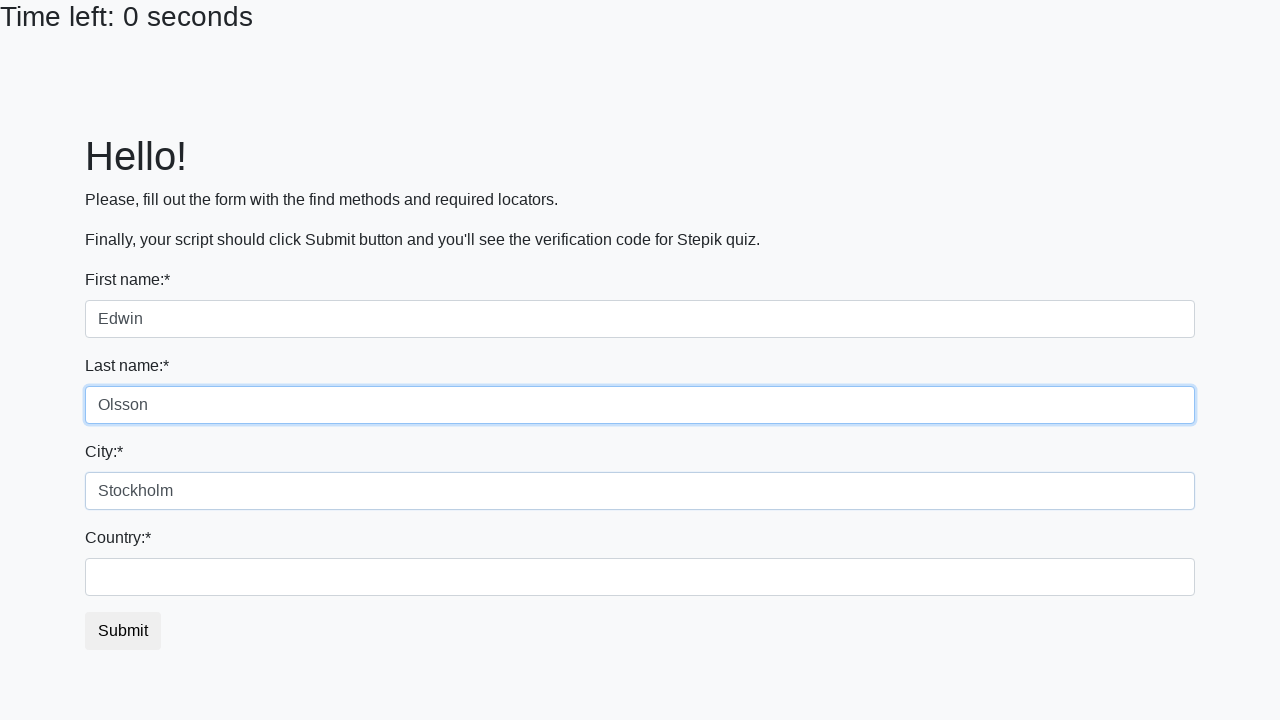

Filled country field with 'Sweden' on #country
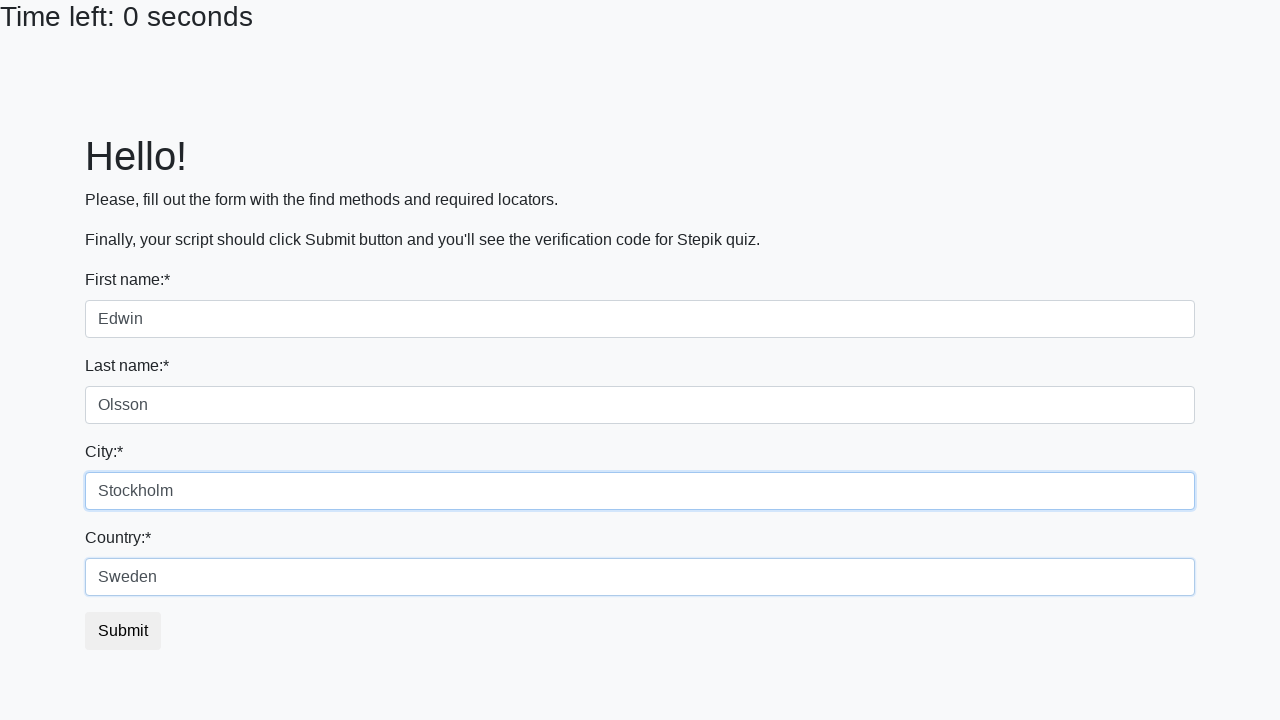

Clicked submit button to submit the form at (123, 631) on button.btn
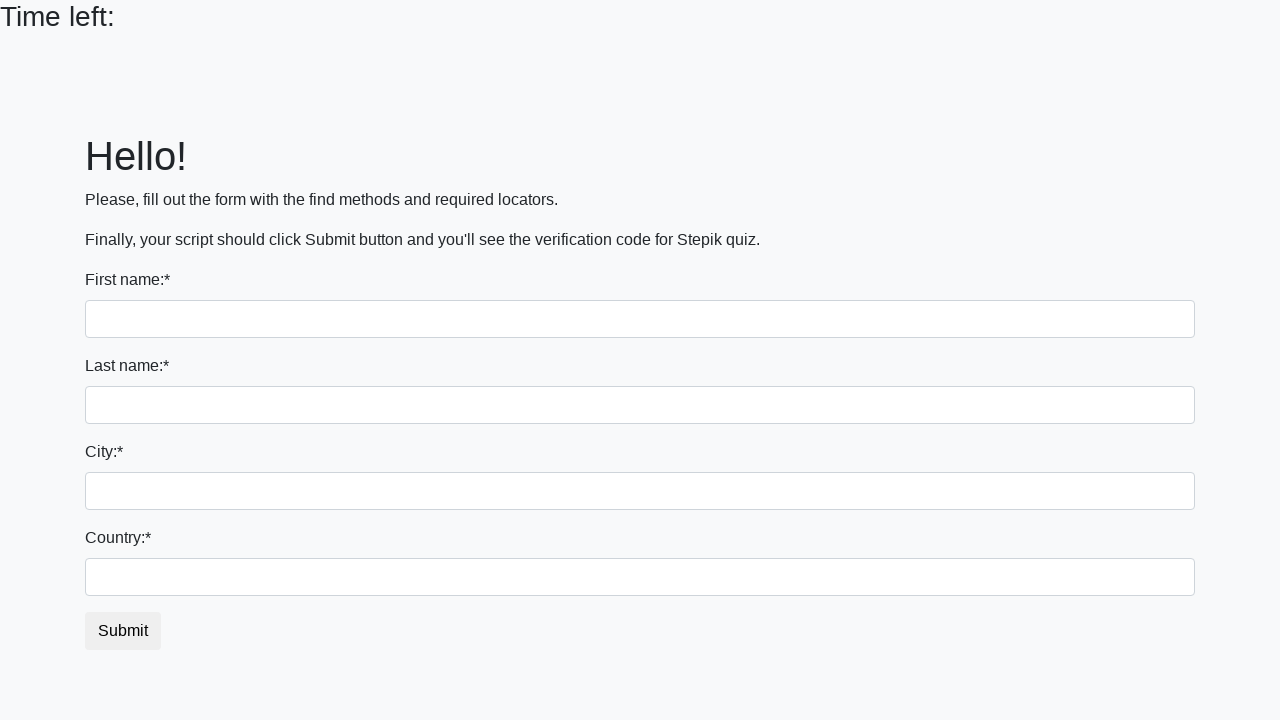

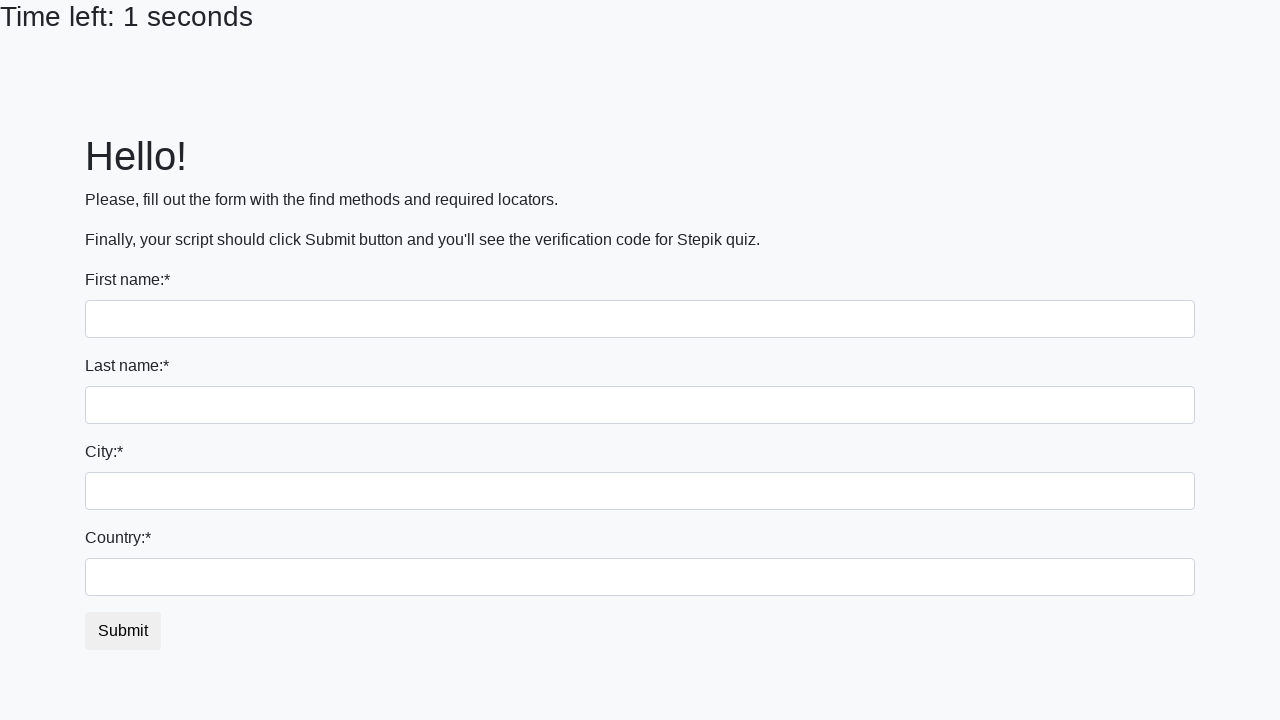